Tests jQuery UI selectable grid functionality by selecting multiple grid items using Ctrl+click

Starting URL: https://jqueryui.com/selectable/#display-grid

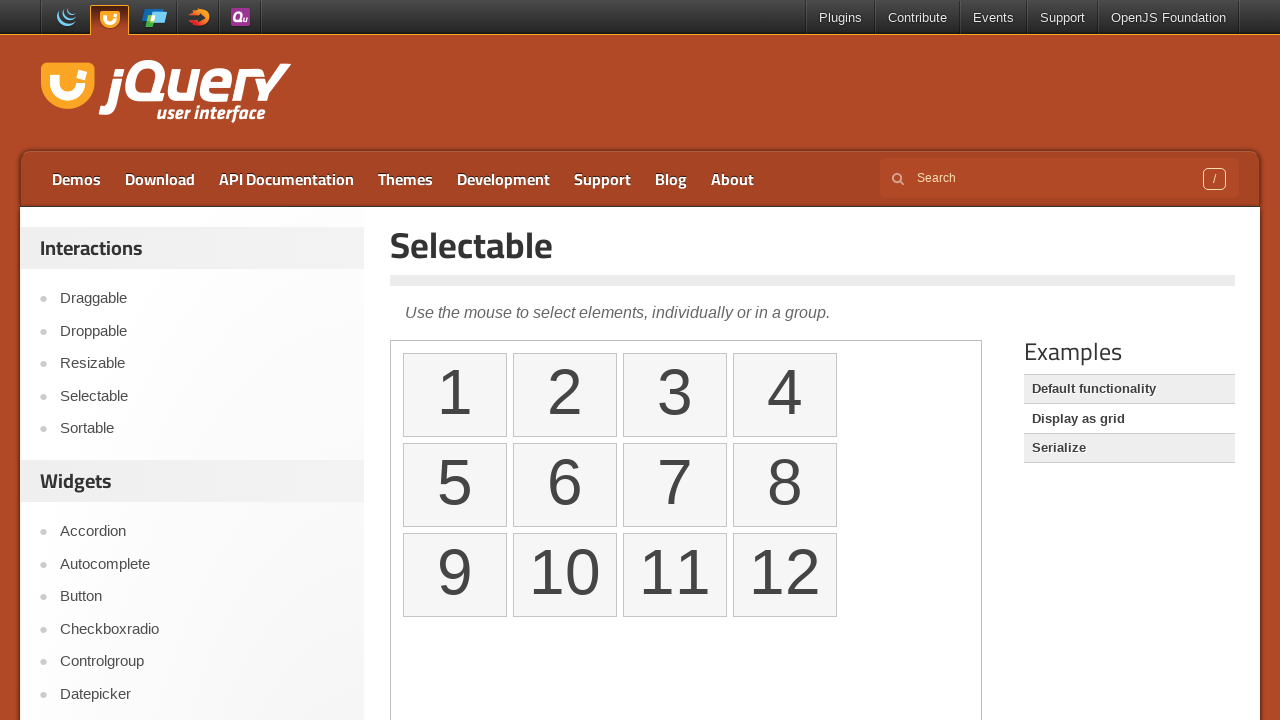

Located iframe containing the selectable grid
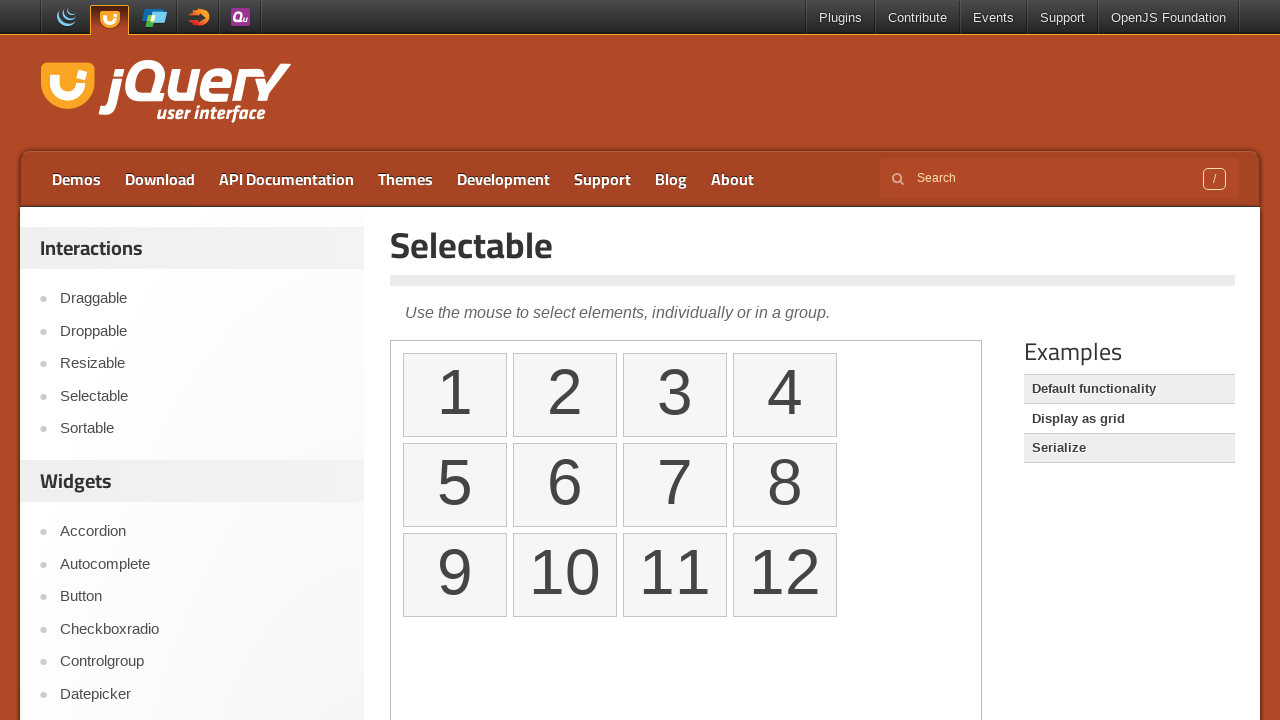

Ctrl+clicked grid item 1 at (455, 395) on iframe.demo-frame >> internal:control=enter-frame >> xpath=//li[text()='1']
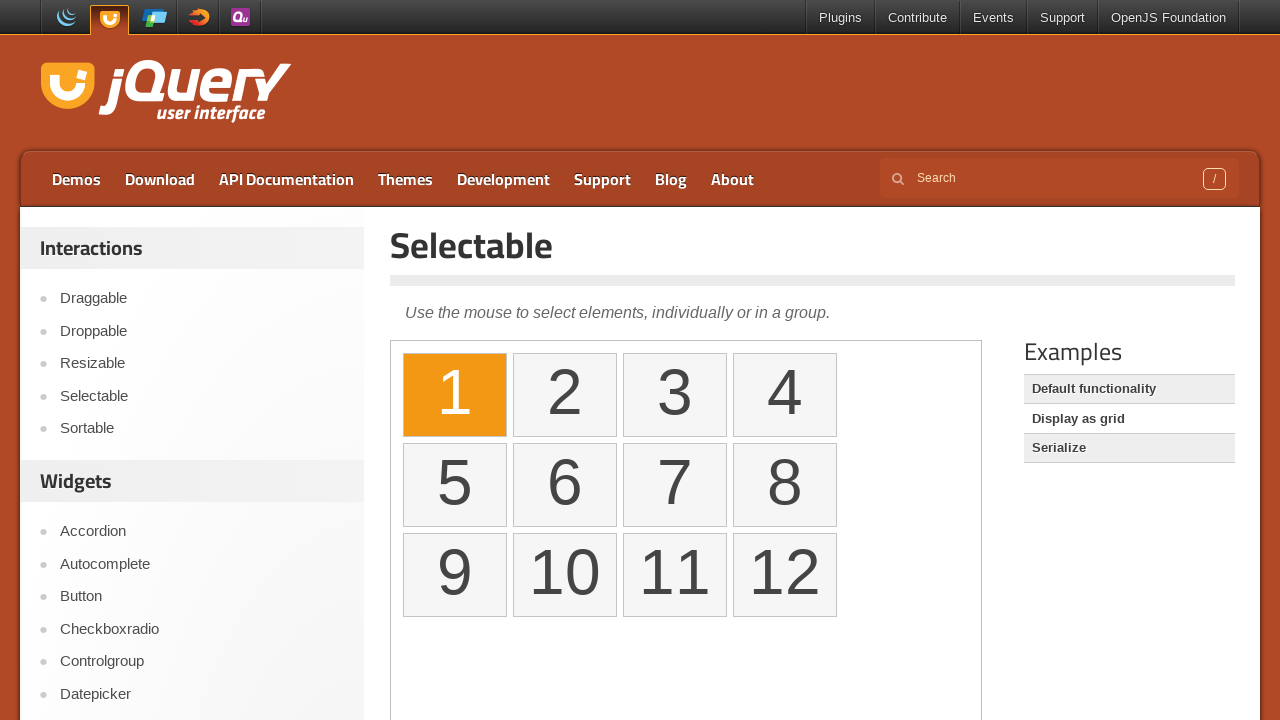

Ctrl+clicked grid item 3 at (675, 395) on iframe.demo-frame >> internal:control=enter-frame >> xpath=//li[text()='3']
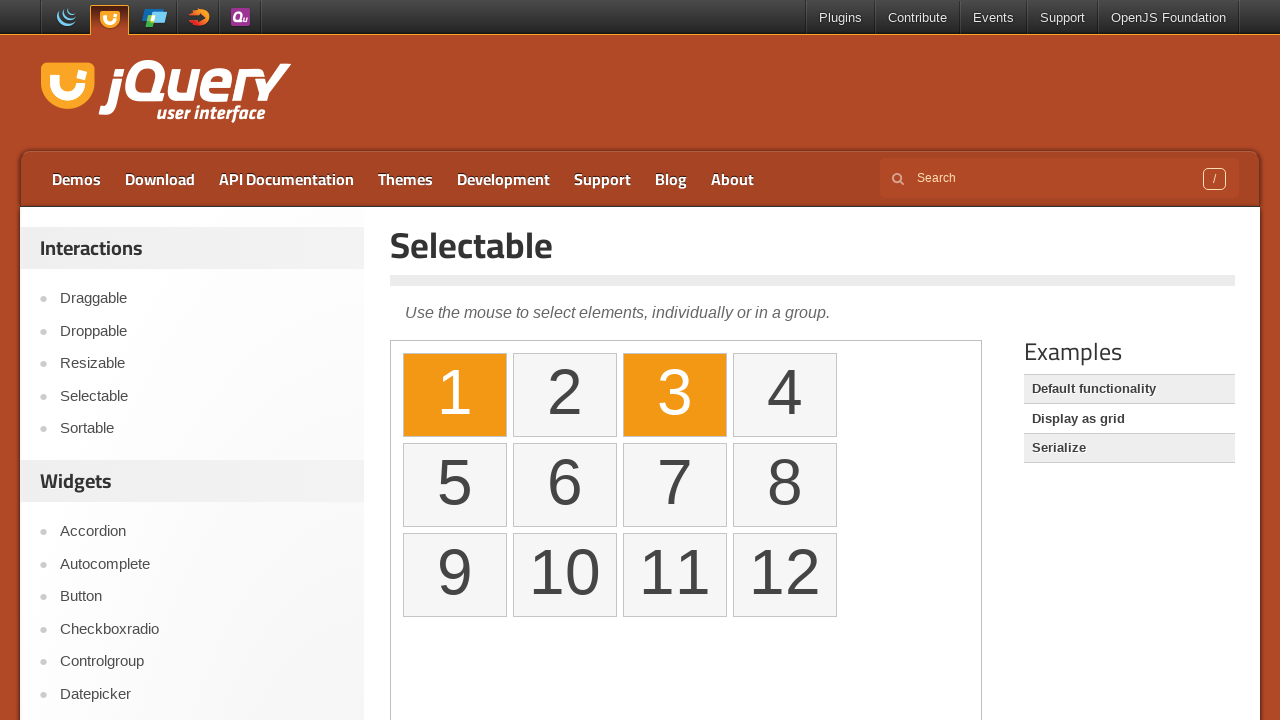

Ctrl+clicked grid item 5 at (455, 485) on iframe.demo-frame >> internal:control=enter-frame >> xpath=//li[text()='5']
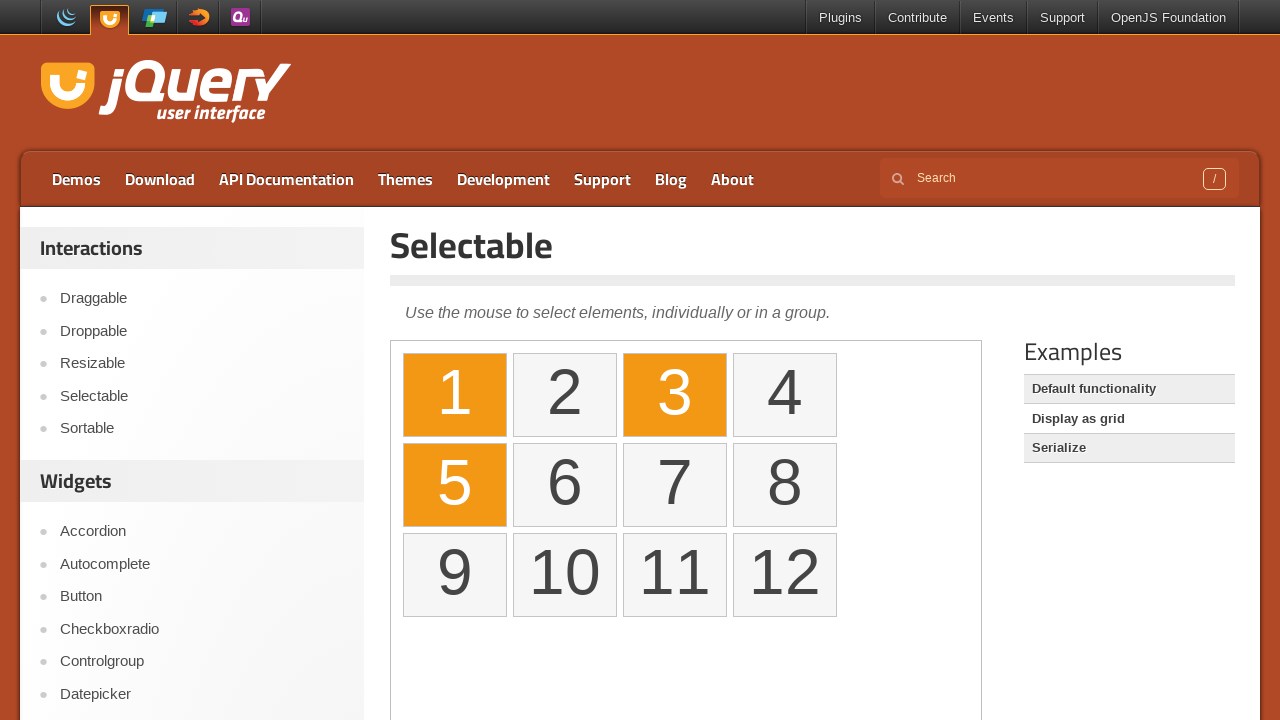

Ctrl+clicked grid item 9 at (455, 575) on iframe.demo-frame >> internal:control=enter-frame >> xpath=//li[text()='9']
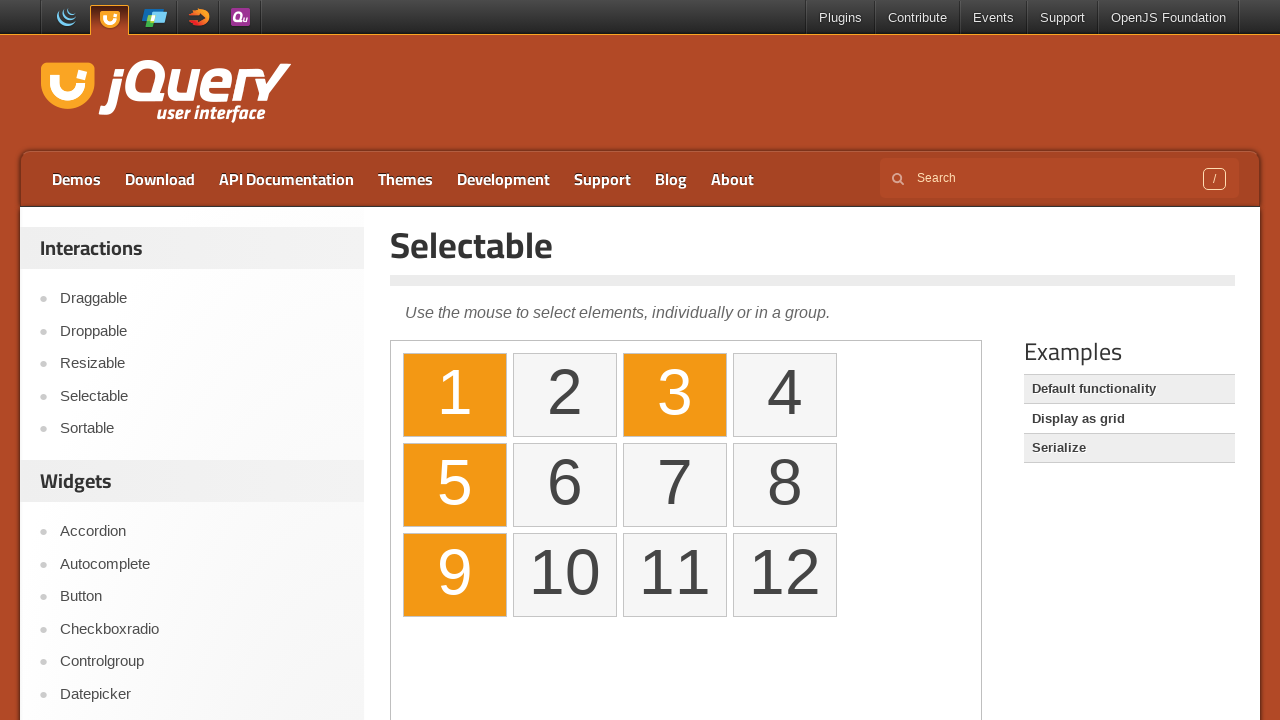

Ctrl+clicked grid item 12 at (785, 575) on iframe.demo-frame >> internal:control=enter-frame >> xpath=//li[text()='12']
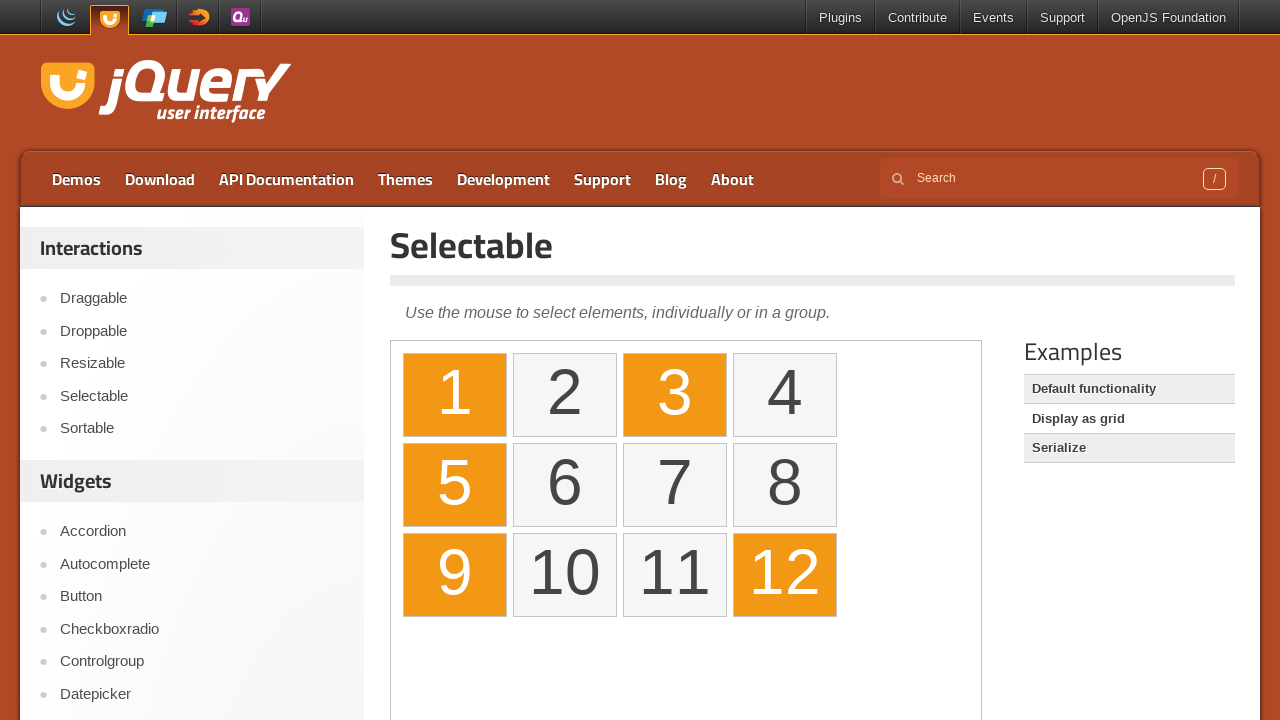

Retrieved class attribute of grid item 1
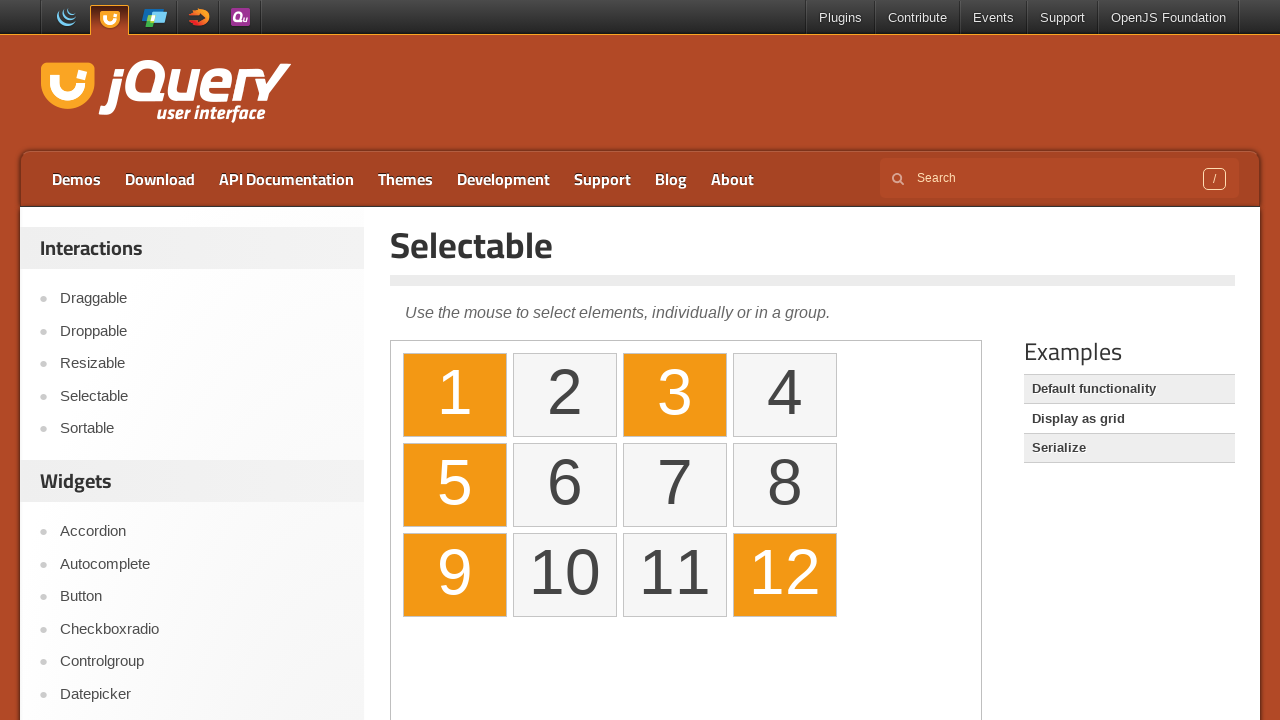

Verified that grid item 1 is selected
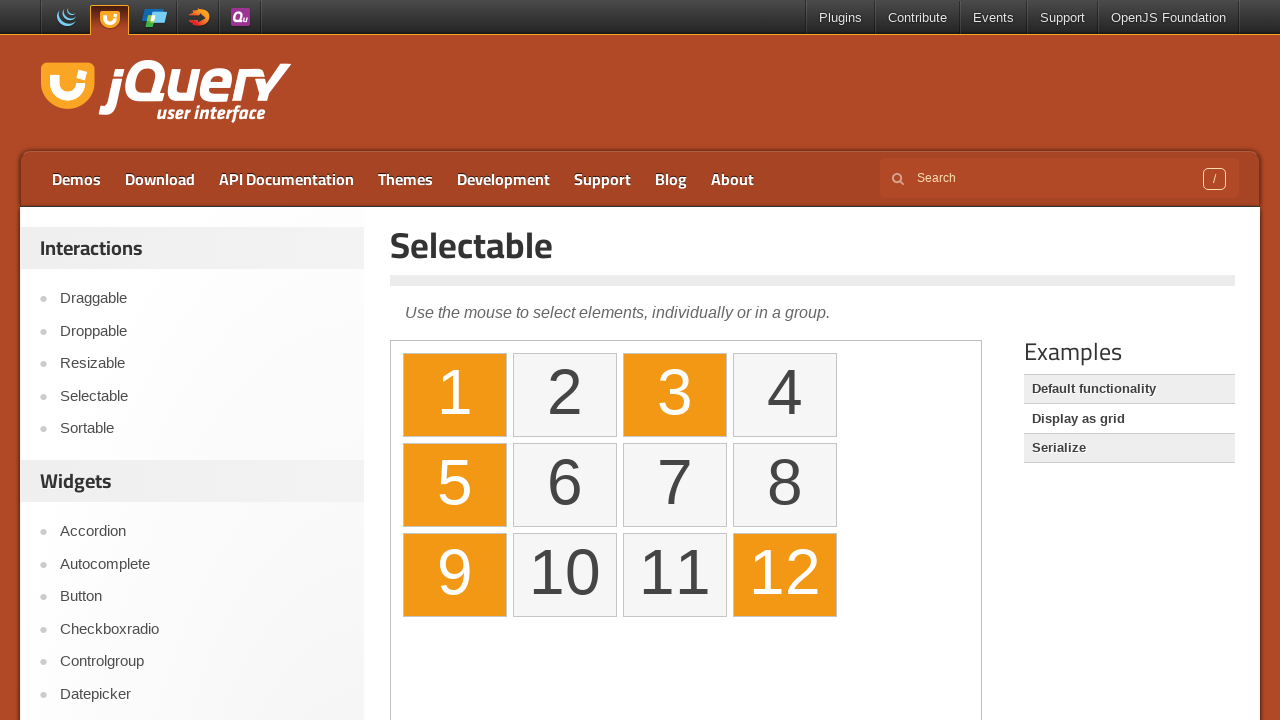

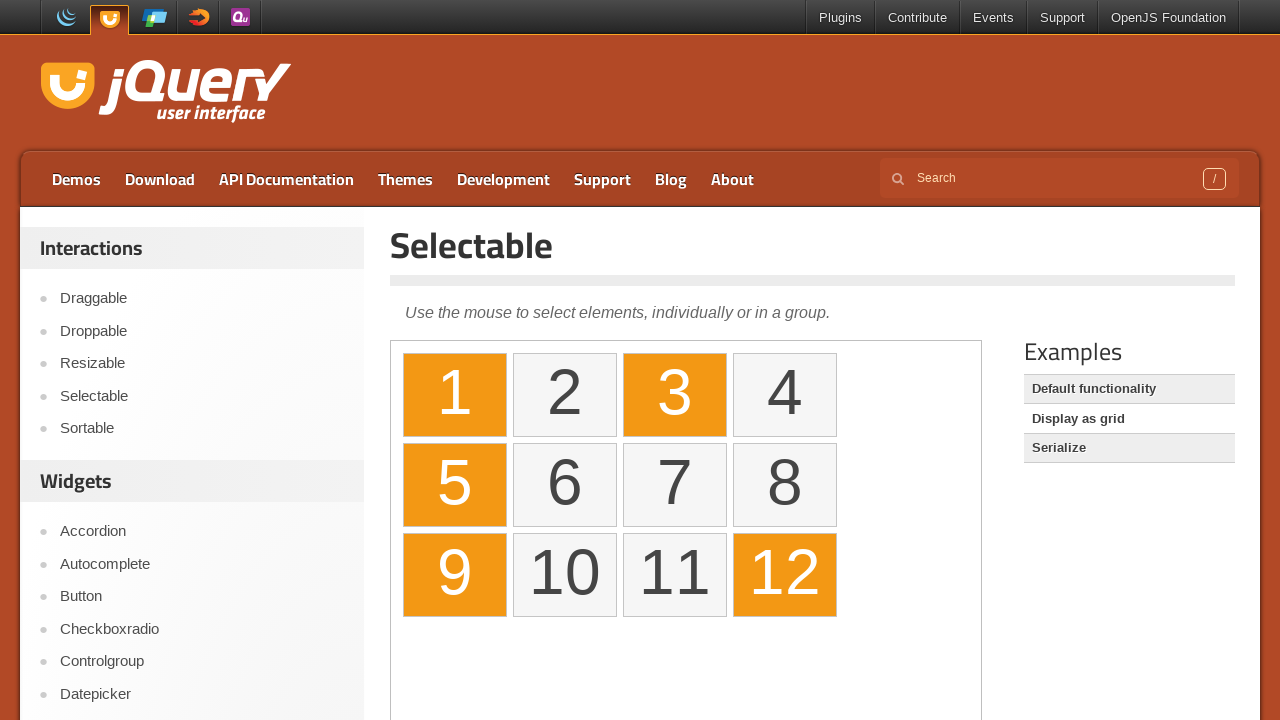